Tests JavaScript prompt alert handling by clicking a button to trigger a prompt, entering text into the prompt, and accepting it

Starting URL: https://the-internet.herokuapp.com/javascript_alerts

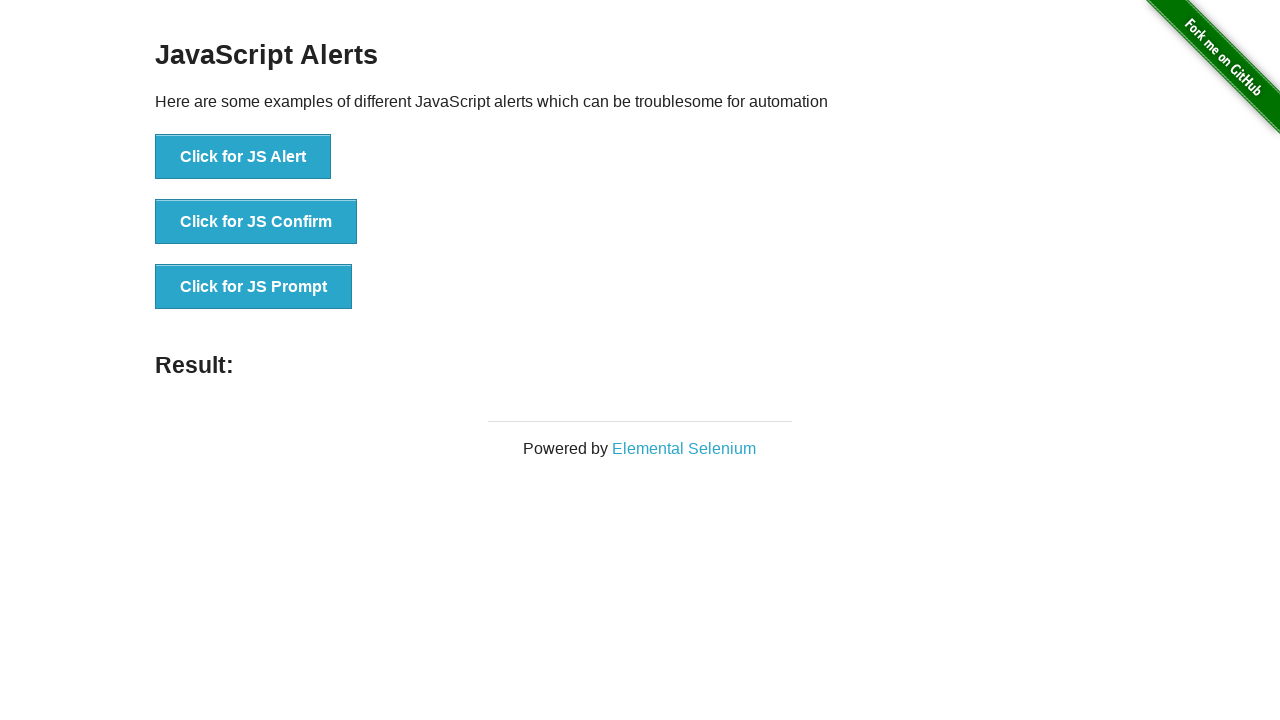

Clicked button to trigger JavaScript prompt at (254, 287) on xpath=//button[@onclick='jsPrompt()']
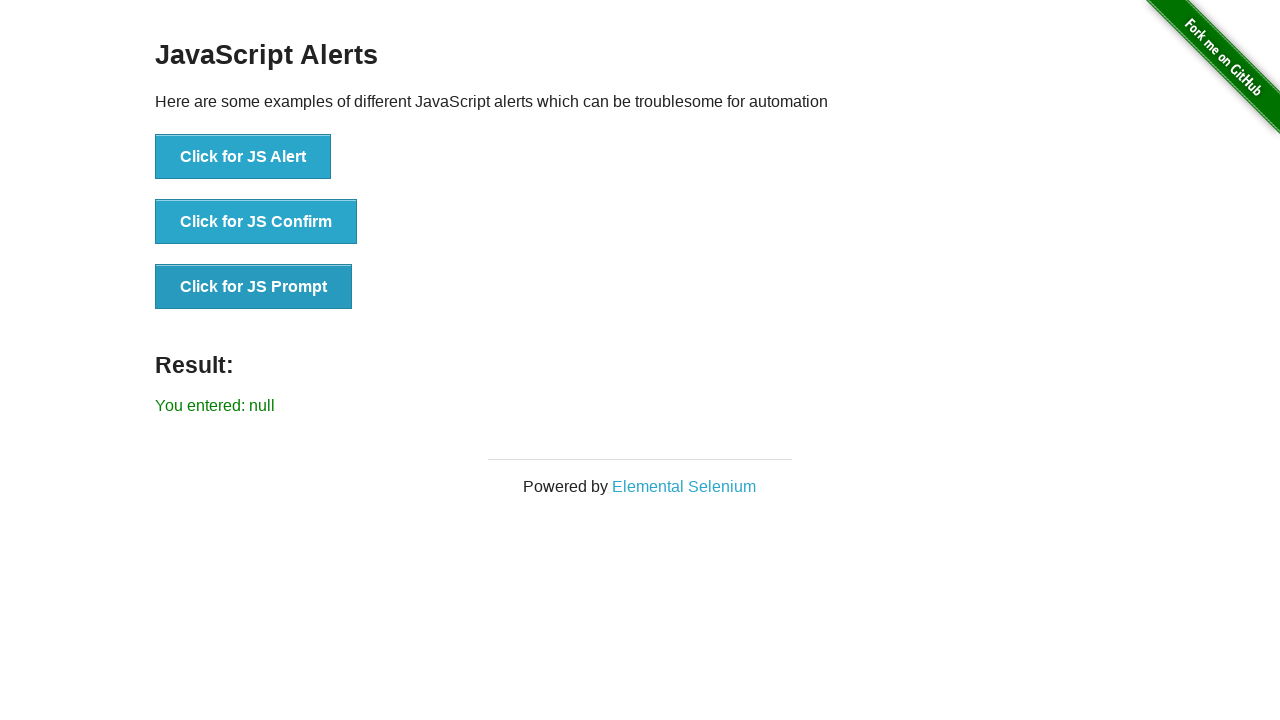

Registered dialog event listener
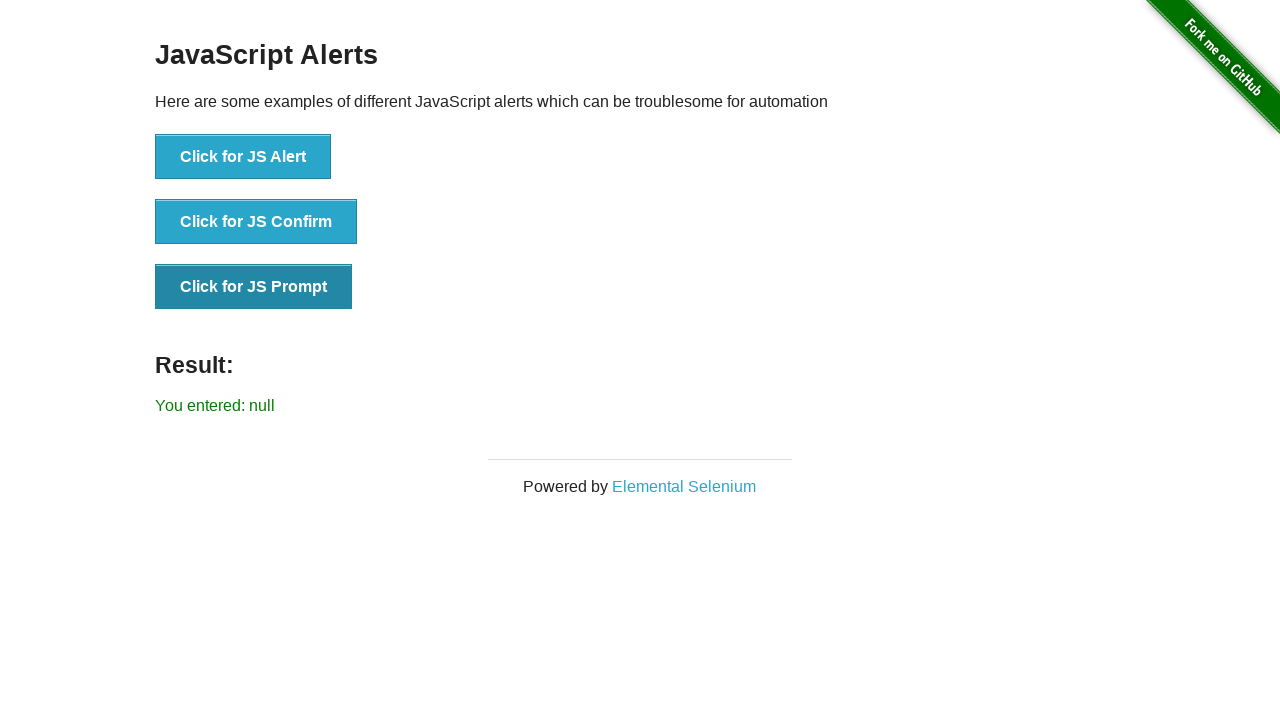

Removed previous dialog event listener
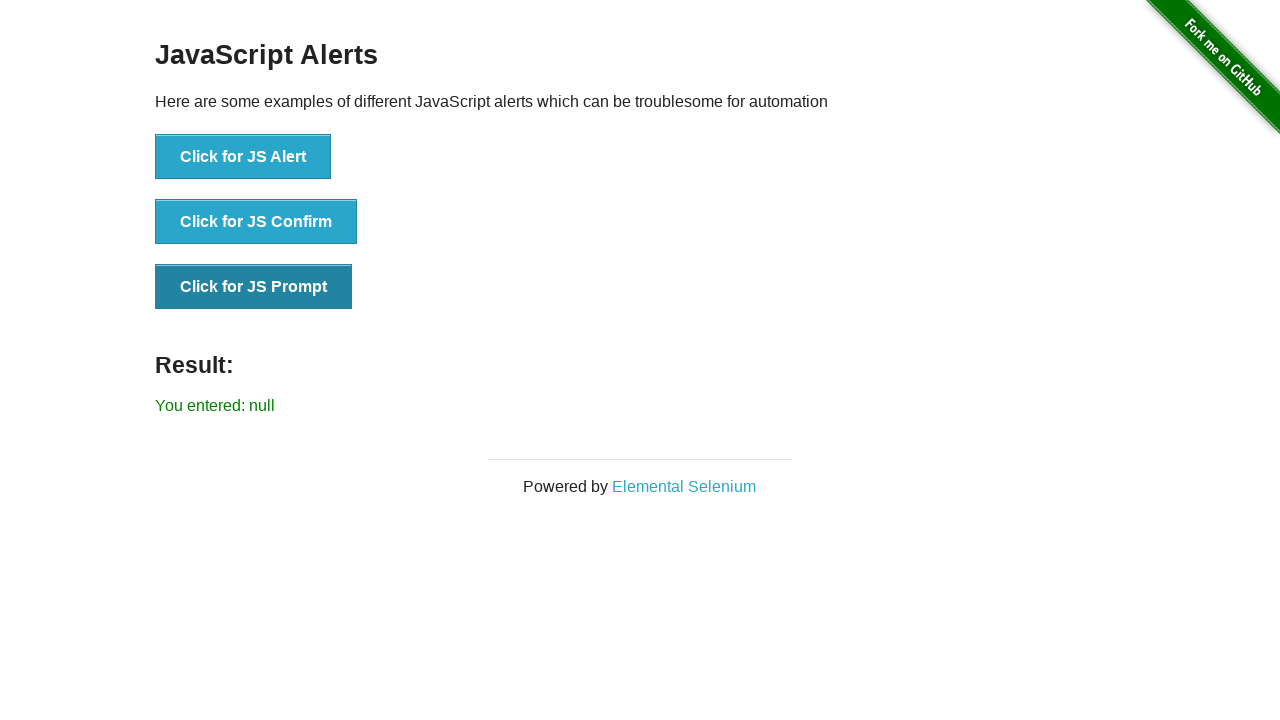

Set up one-time dialog handler to accept prompt with 'hello'
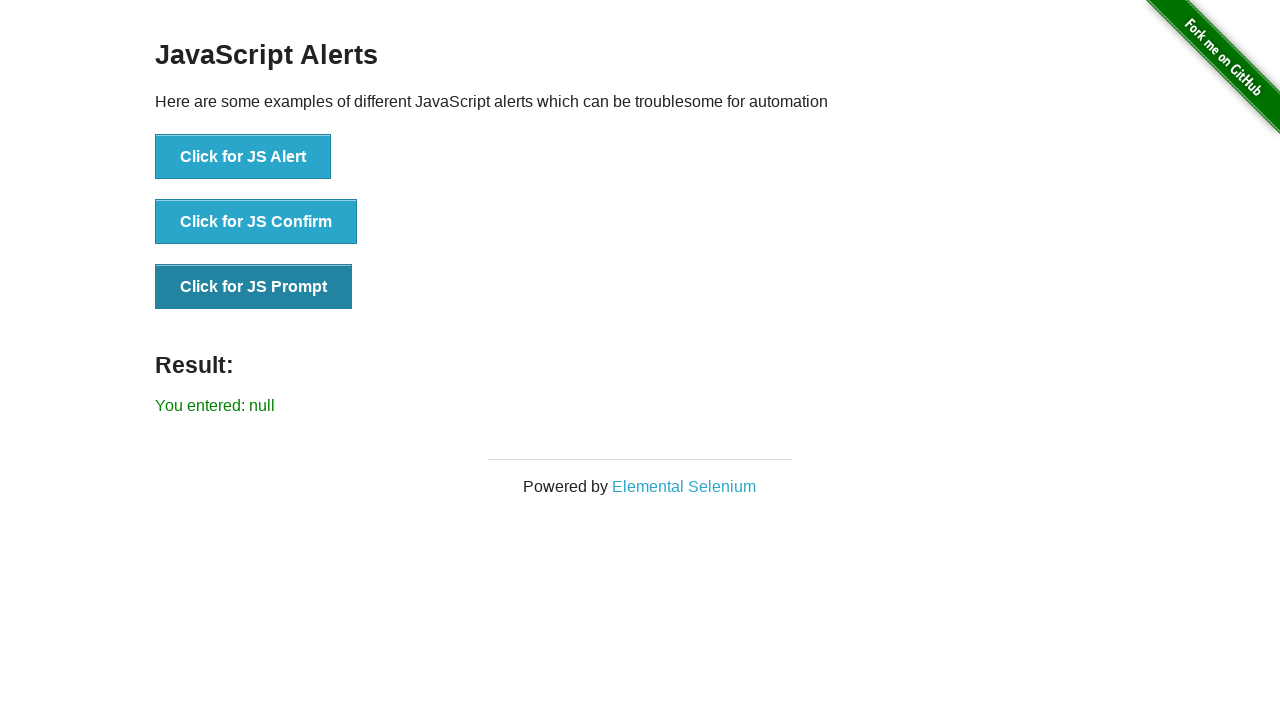

Clicked button to trigger prompt and accepted it with 'hello' at (254, 287) on xpath=//button[@onclick='jsPrompt()']
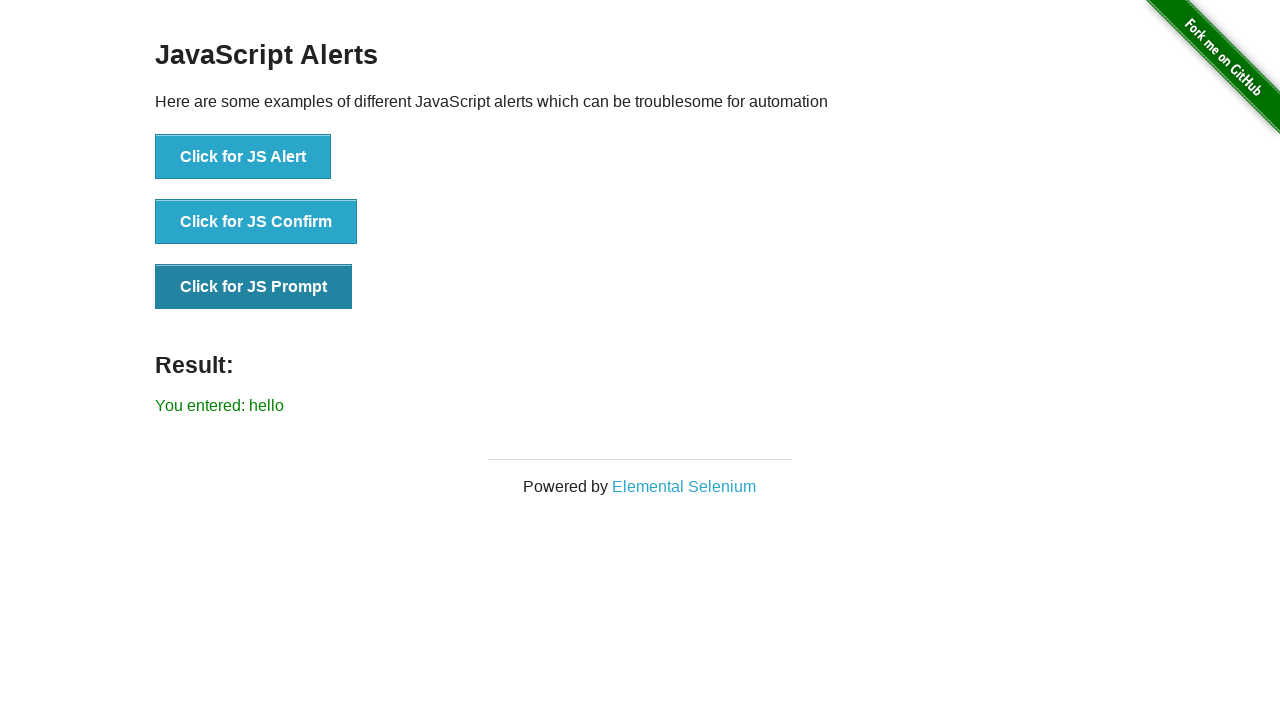

Result element appeared on page
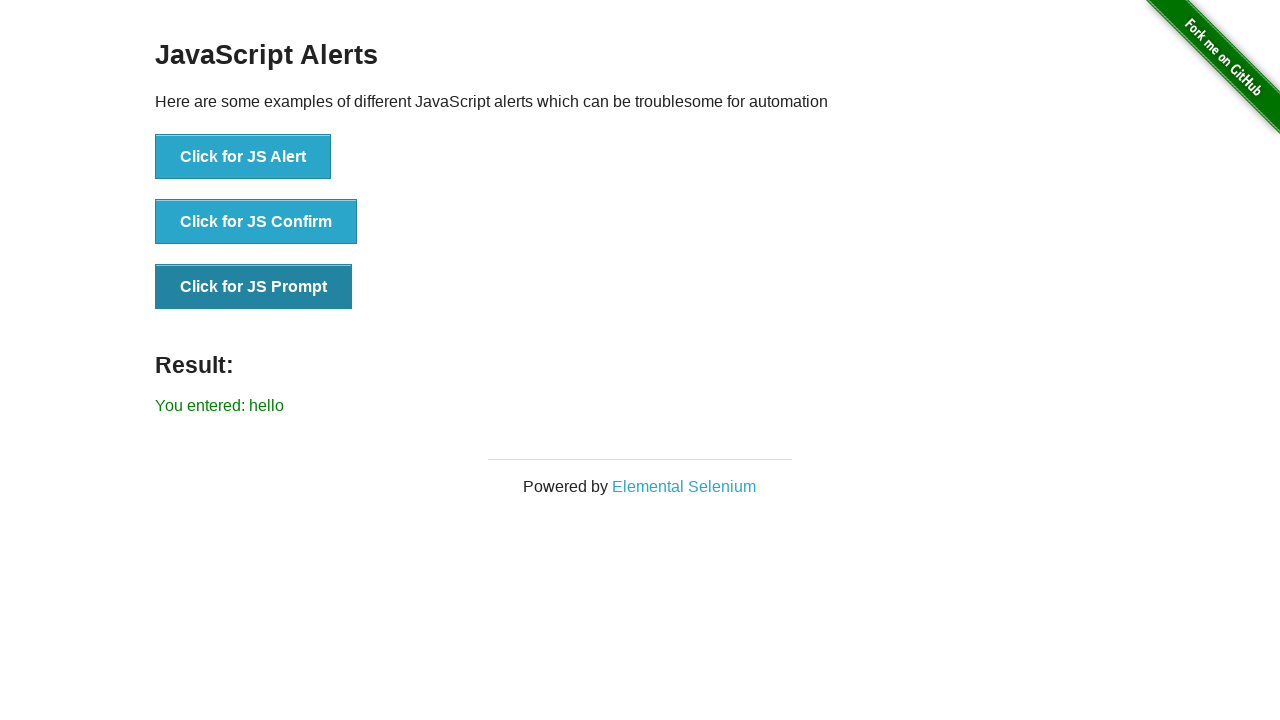

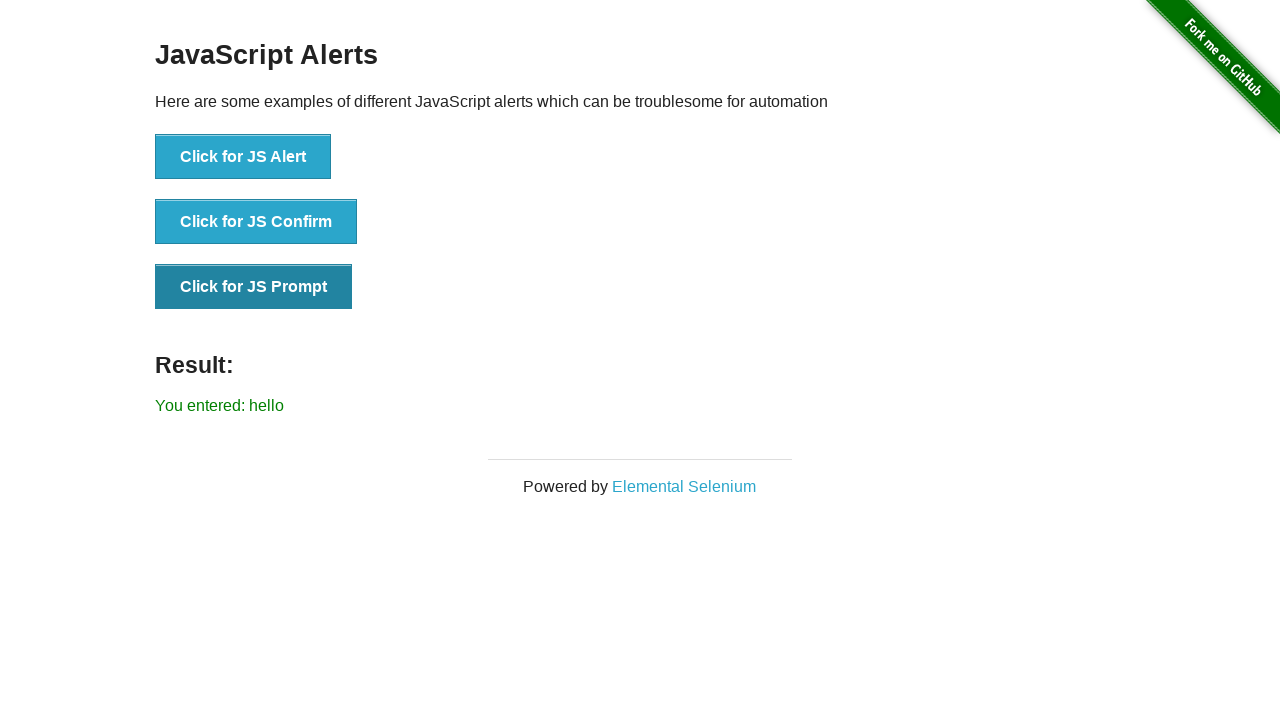